Tests selecting a specific item from search results by clicking on it

Starting URL: https://www.usps.com/

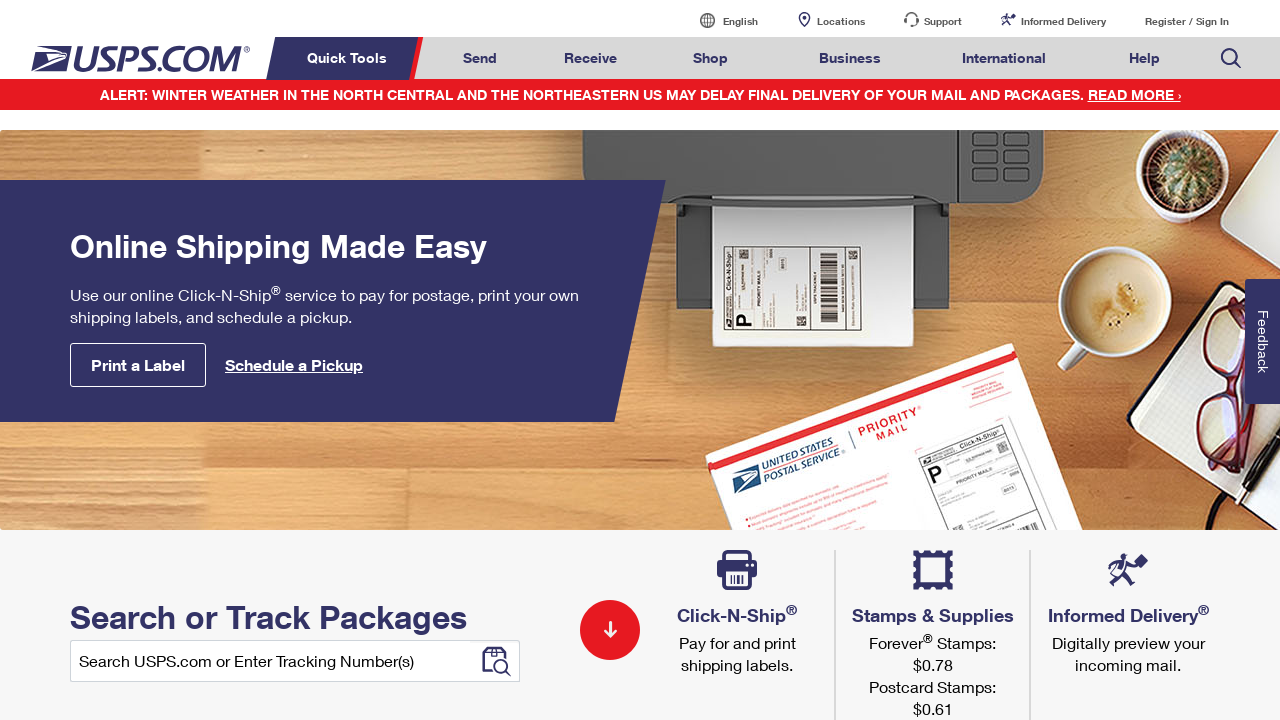

Waited for Search USPS.com link to be visible
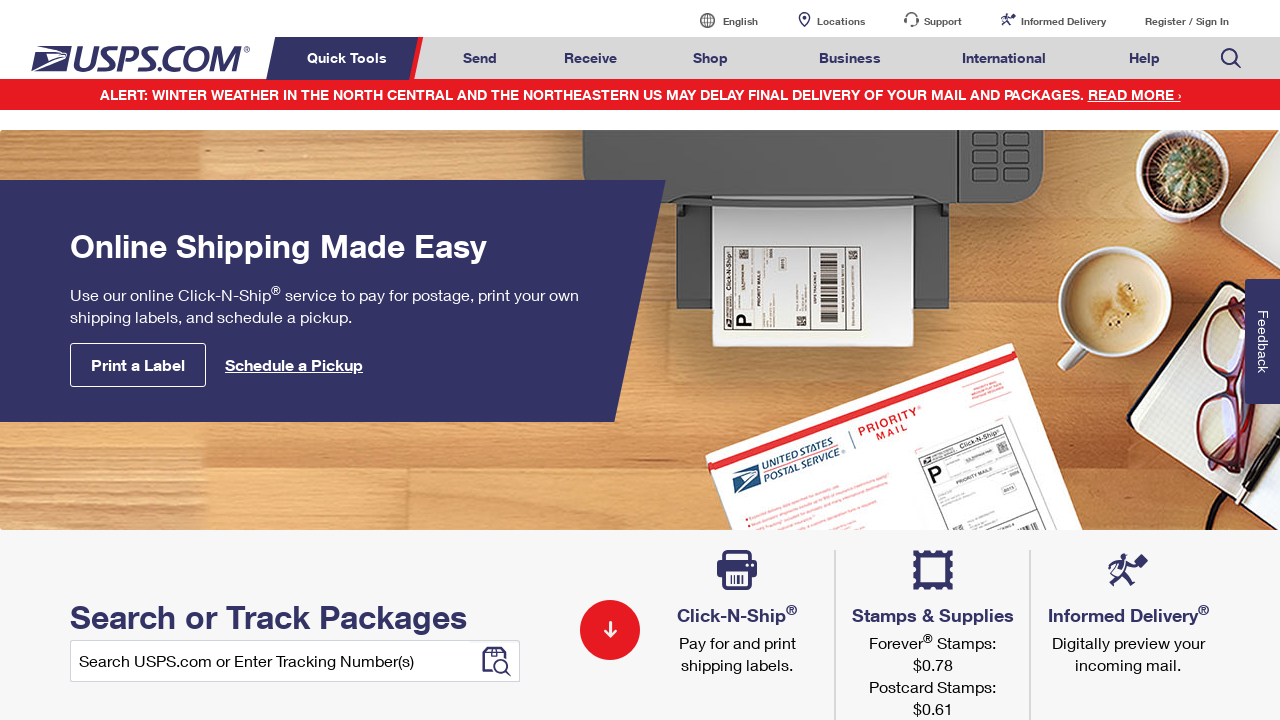

Hovered over Search USPS.com link at (1231, 58) on xpath=//a[contains(text(),'Search USPS.com')]
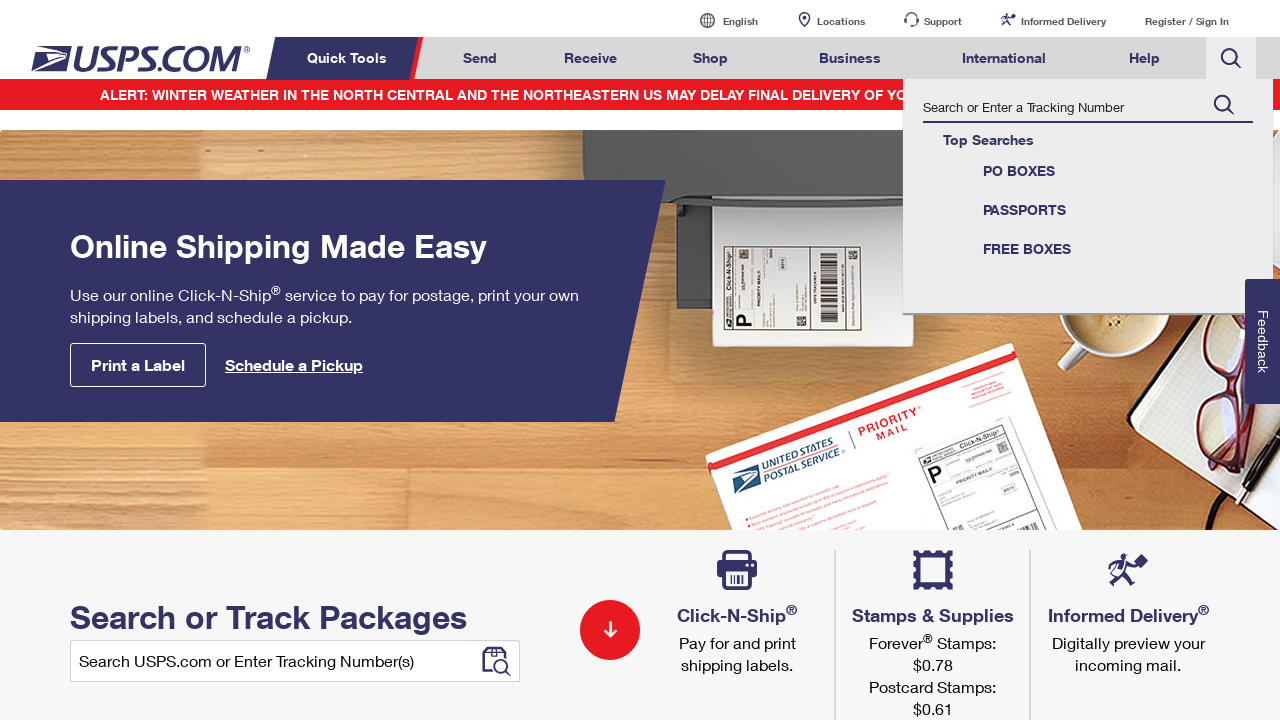

Clicked on FREE BOXES link at (1088, 249) on xpath=//div[@class='repos']//a[contains(text(),'FREE BOXES')]
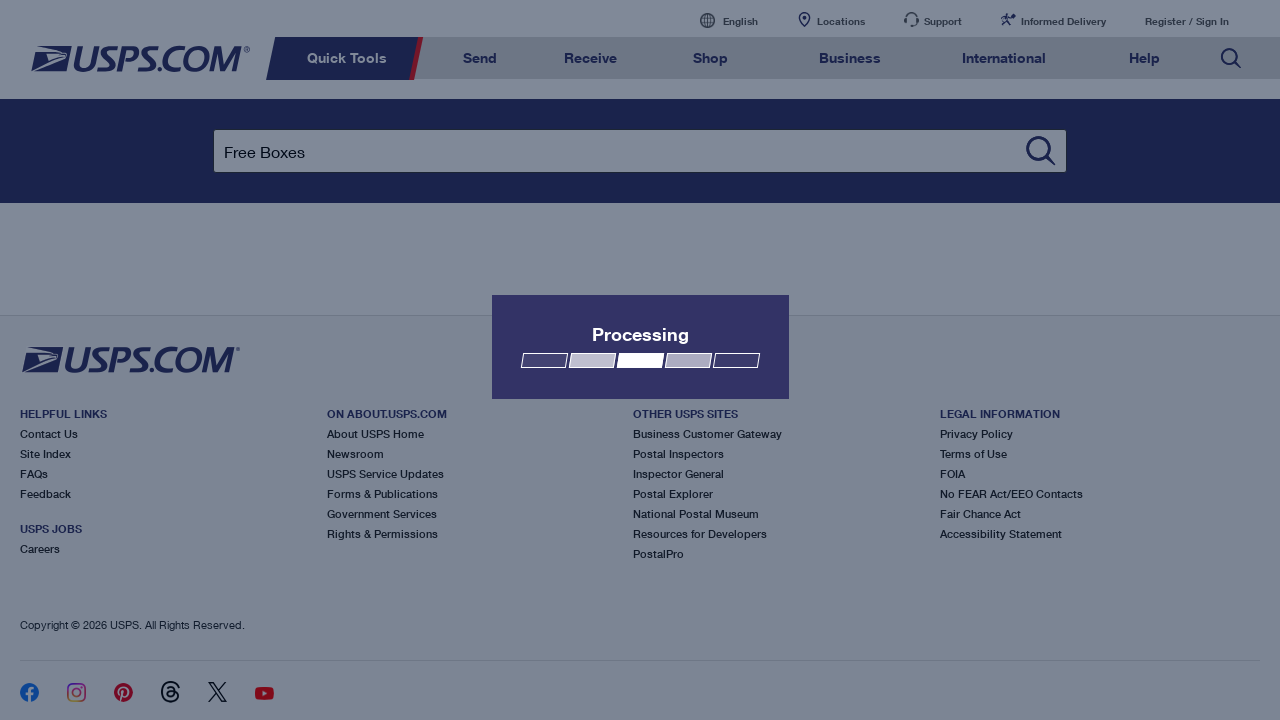

Waited 3 seconds for search results to load
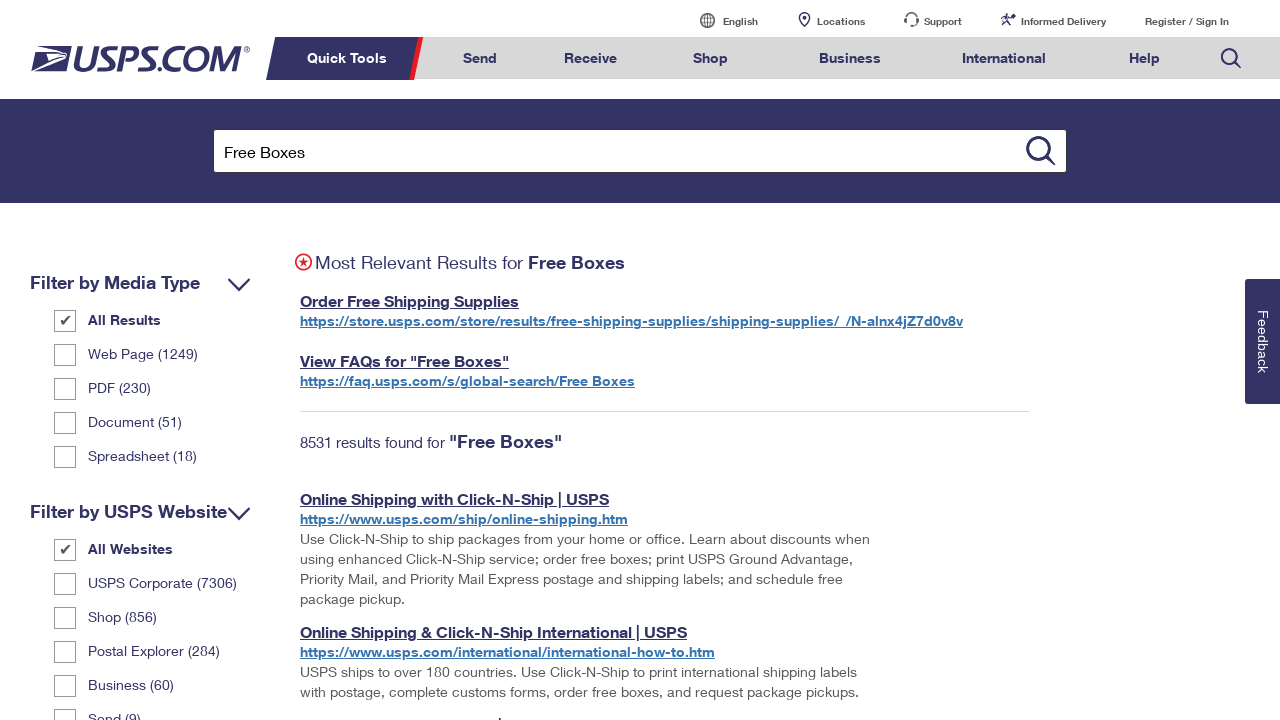

Selected Priority Mail item from search results at (592, 569) on xpath=//span[contains(text(),'Priority Mail')]/../..
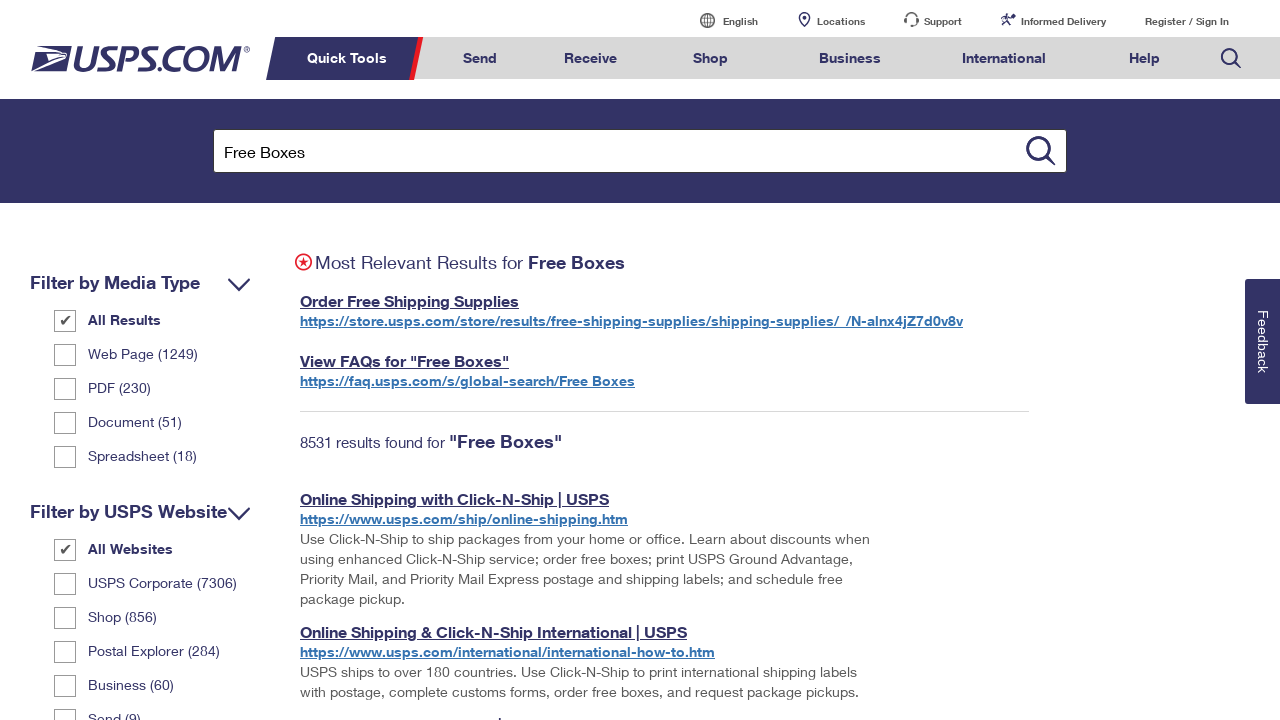

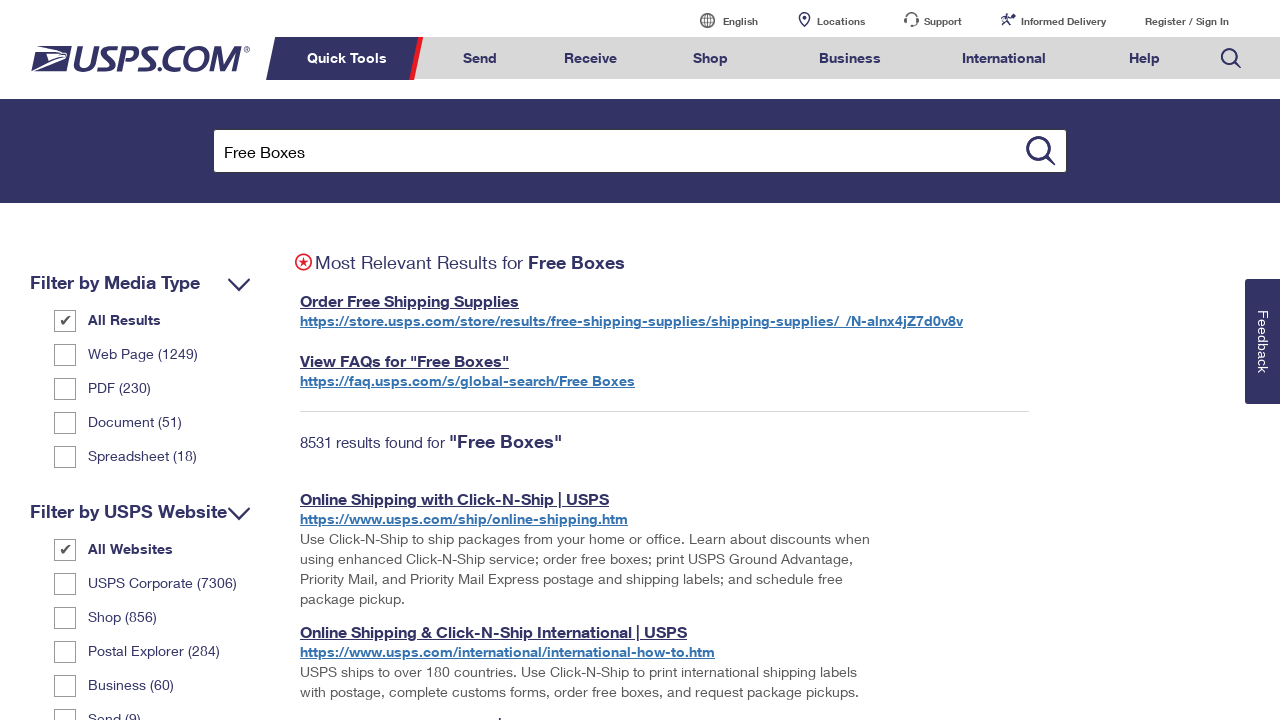